Tests tooltip functionality by hovering over a div element and verifying the tooltip text appears

Starting URL: https://seleniumpractise.blogspot.com/2019/08/tooltip-in-selenium-or-help-text-example.html

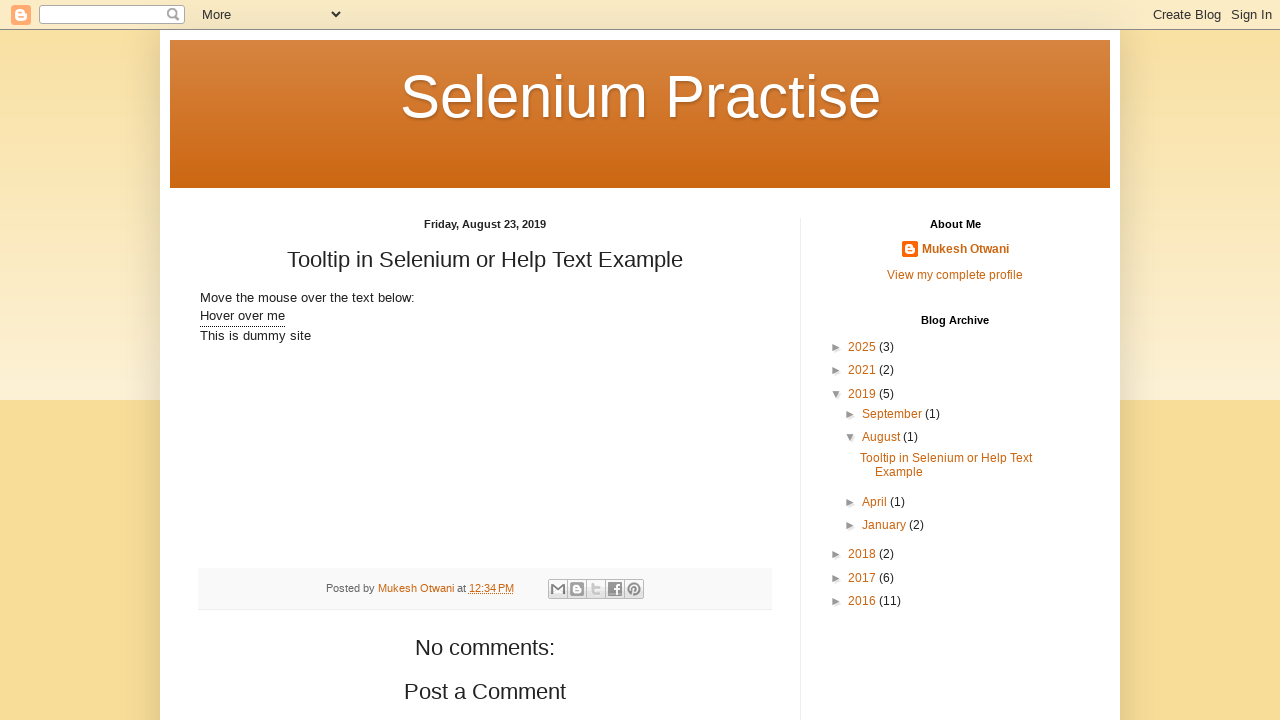

Located tooltip trigger div element
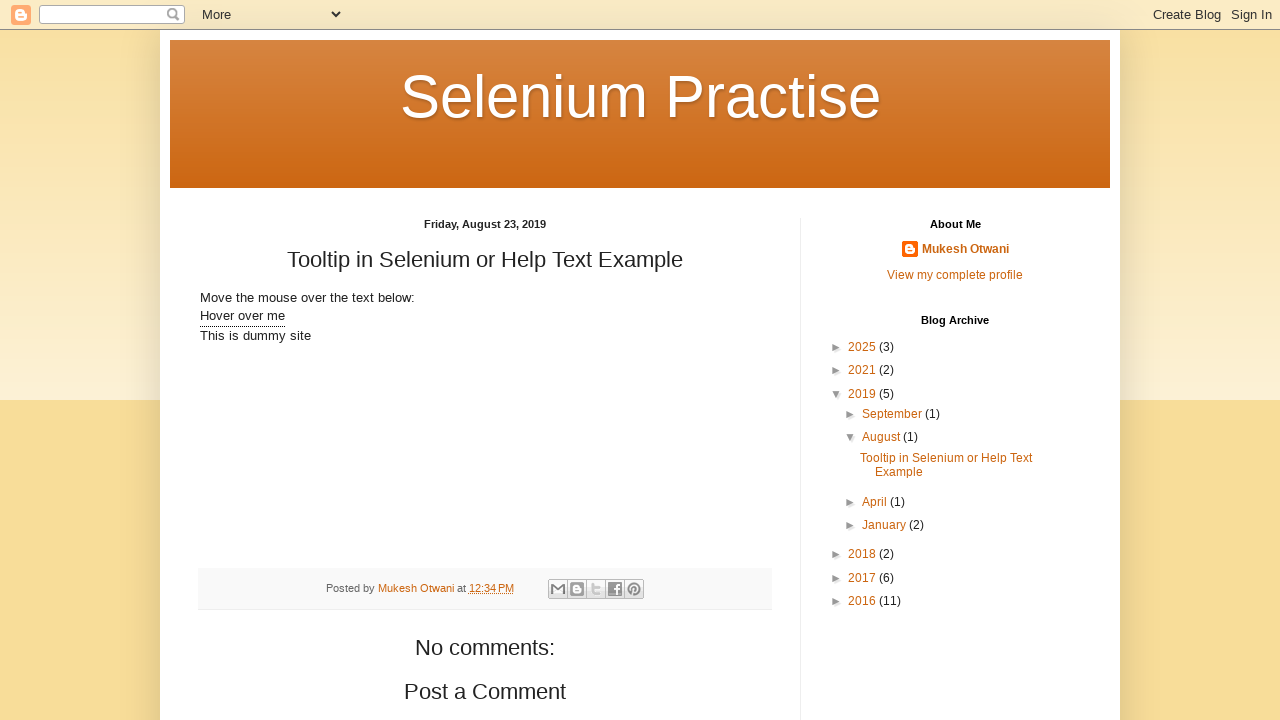

Hovered over tooltip trigger element at (242, 317) on xpath=//*[@id='post-body-7354762648537595893']/div[1]/div
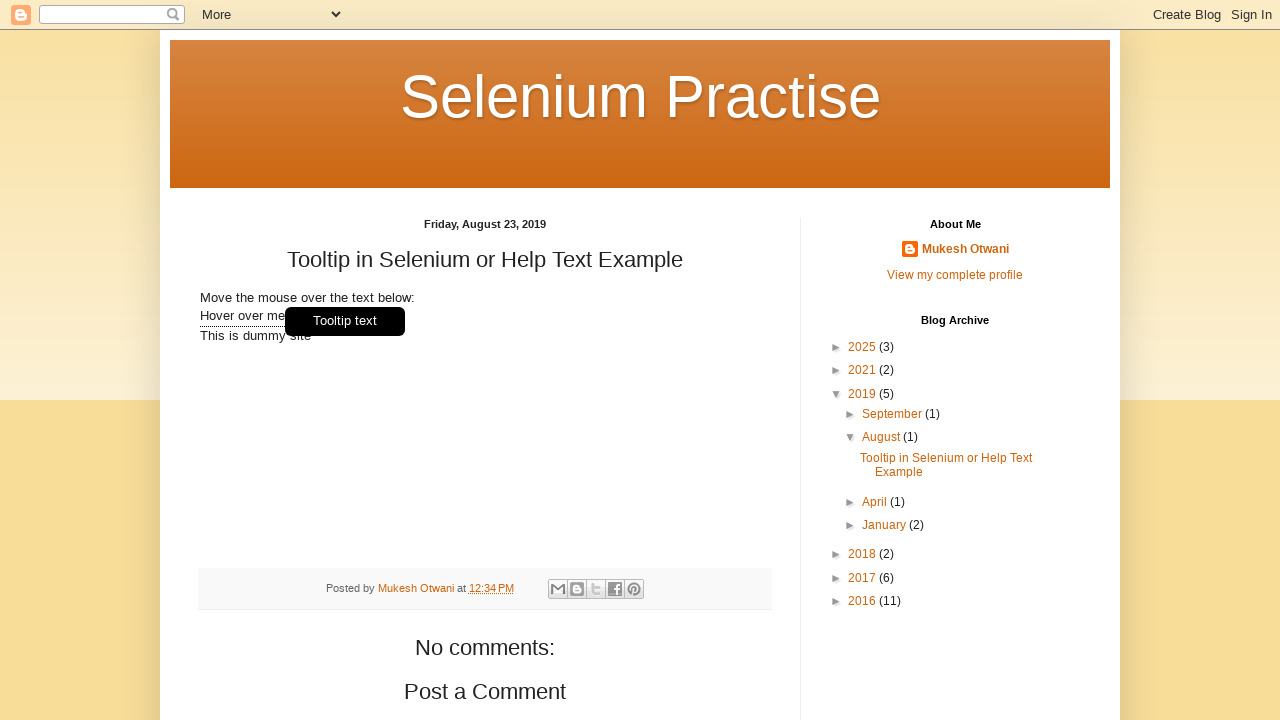

Tooltip text appeared and was verified
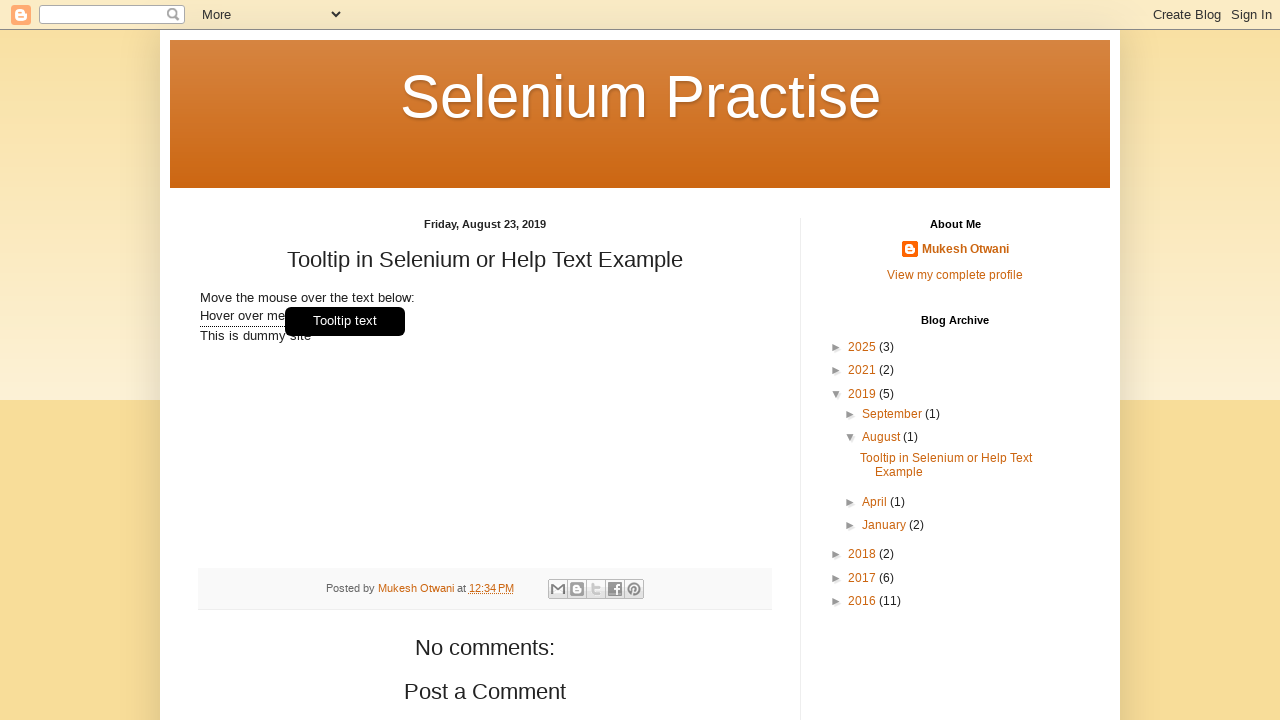

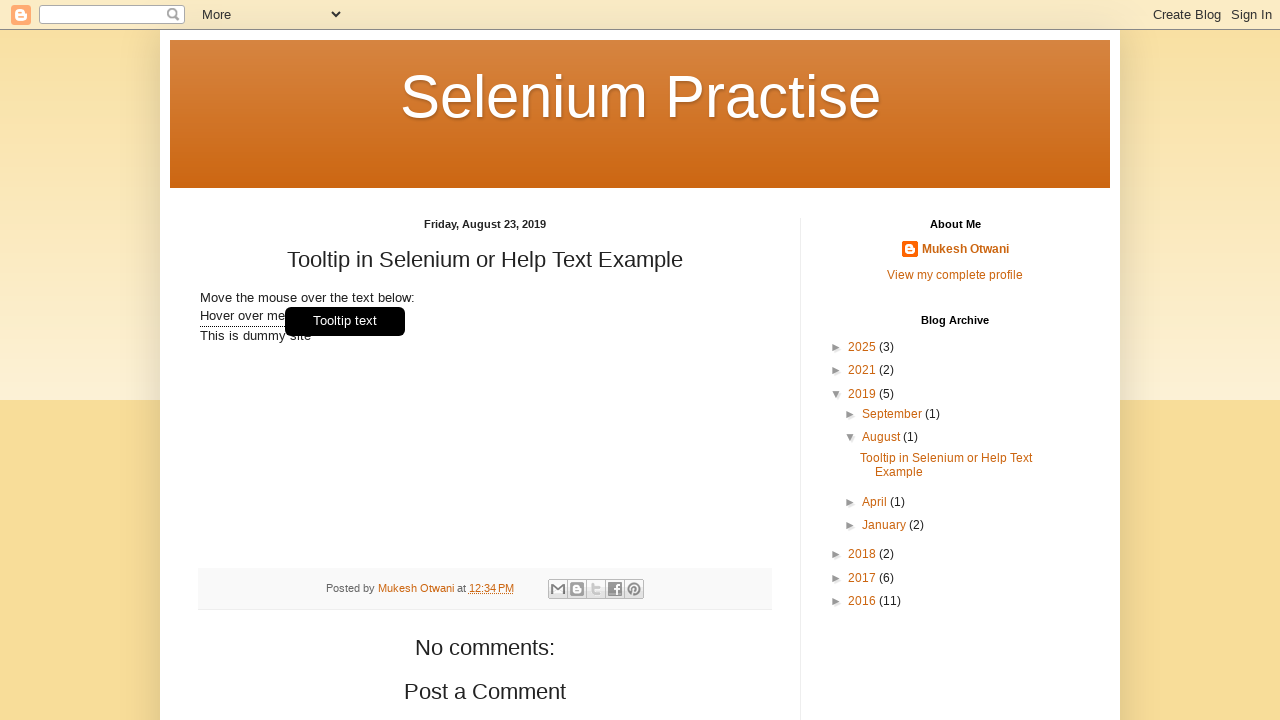